Tests a wait/verify interaction by clicking a verify button and checking that a success message appears on the page.

Starting URL: http://suninjuly.github.io/wait1.html

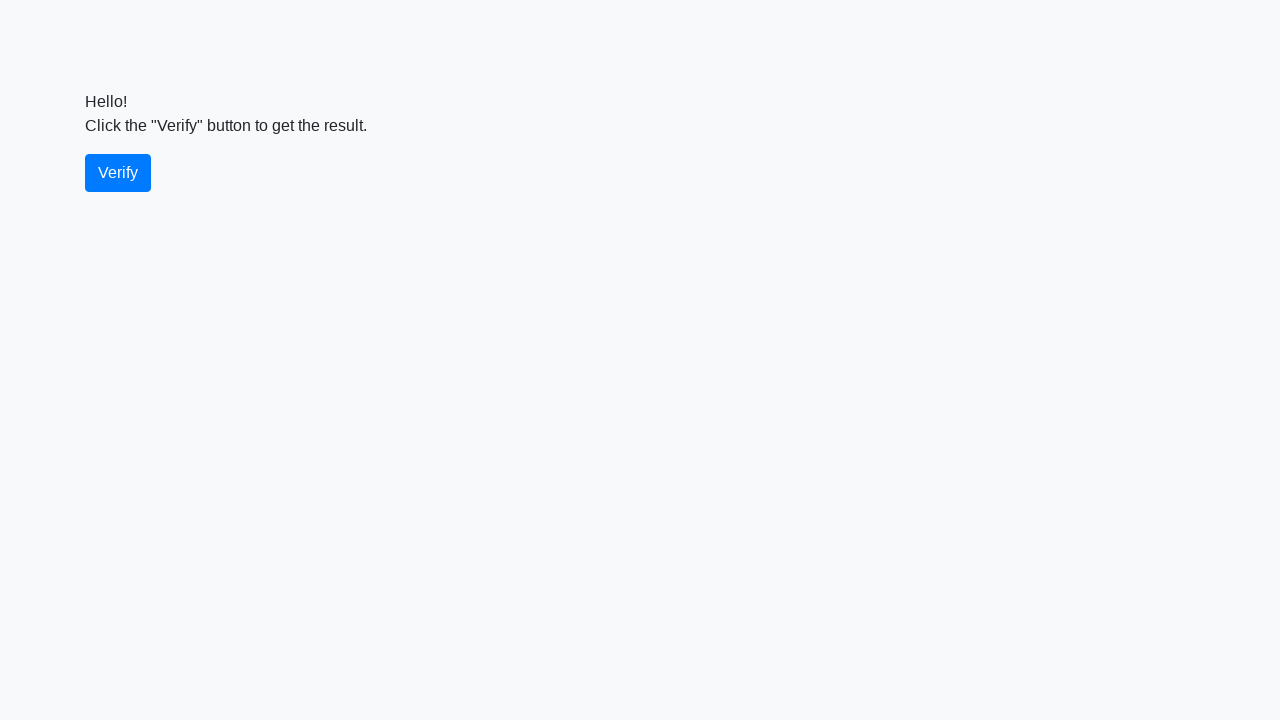

Clicked the verify button at (118, 173) on button[id*='verify']
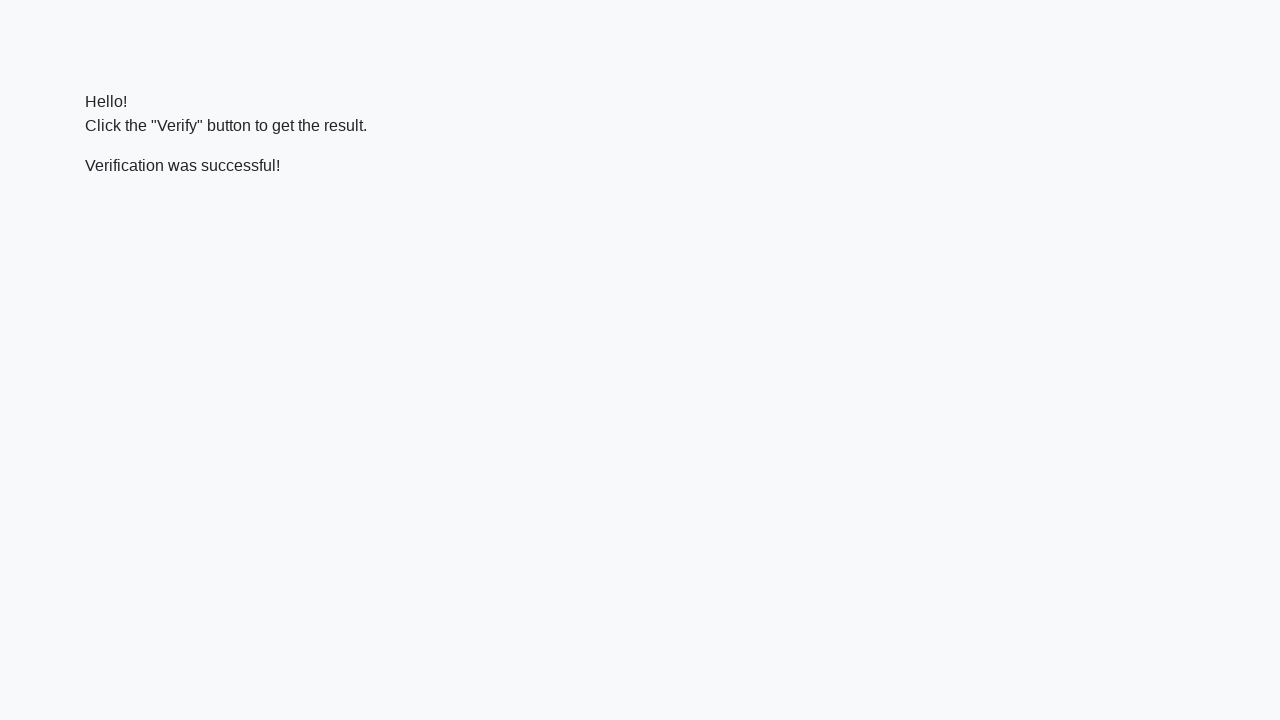

Waited for success message to appear
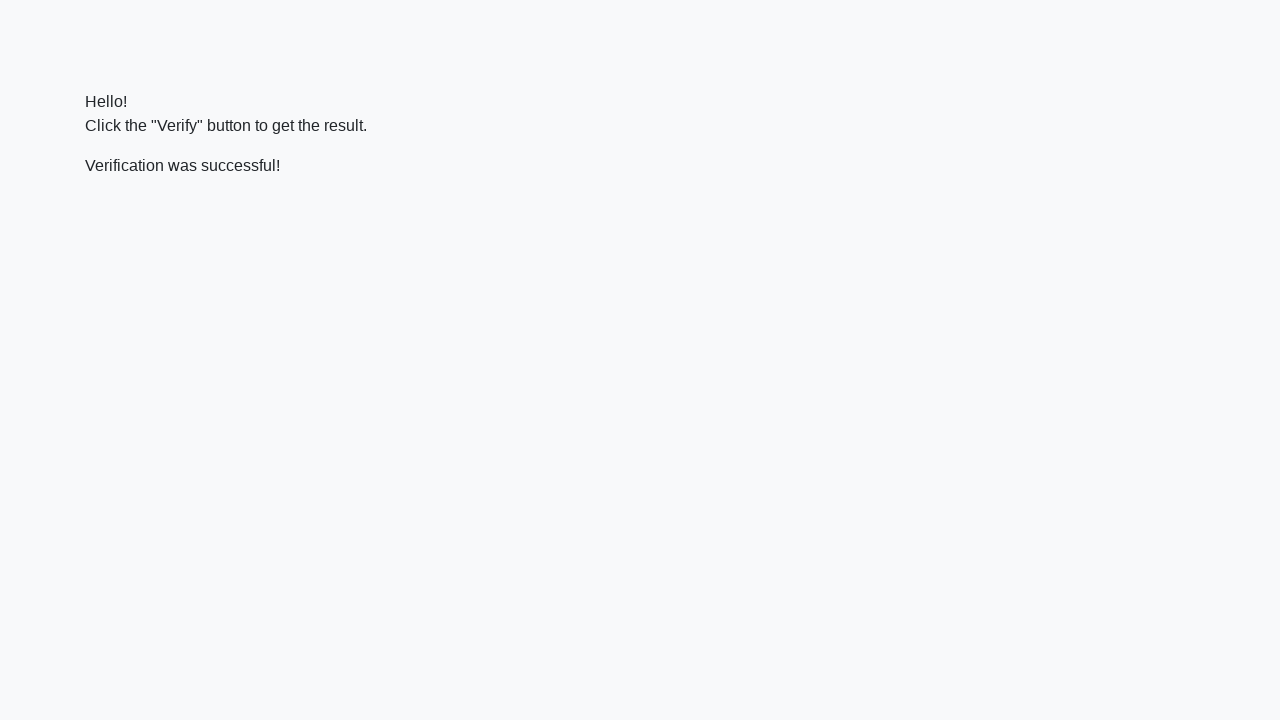

Verified success message contains 'successful'
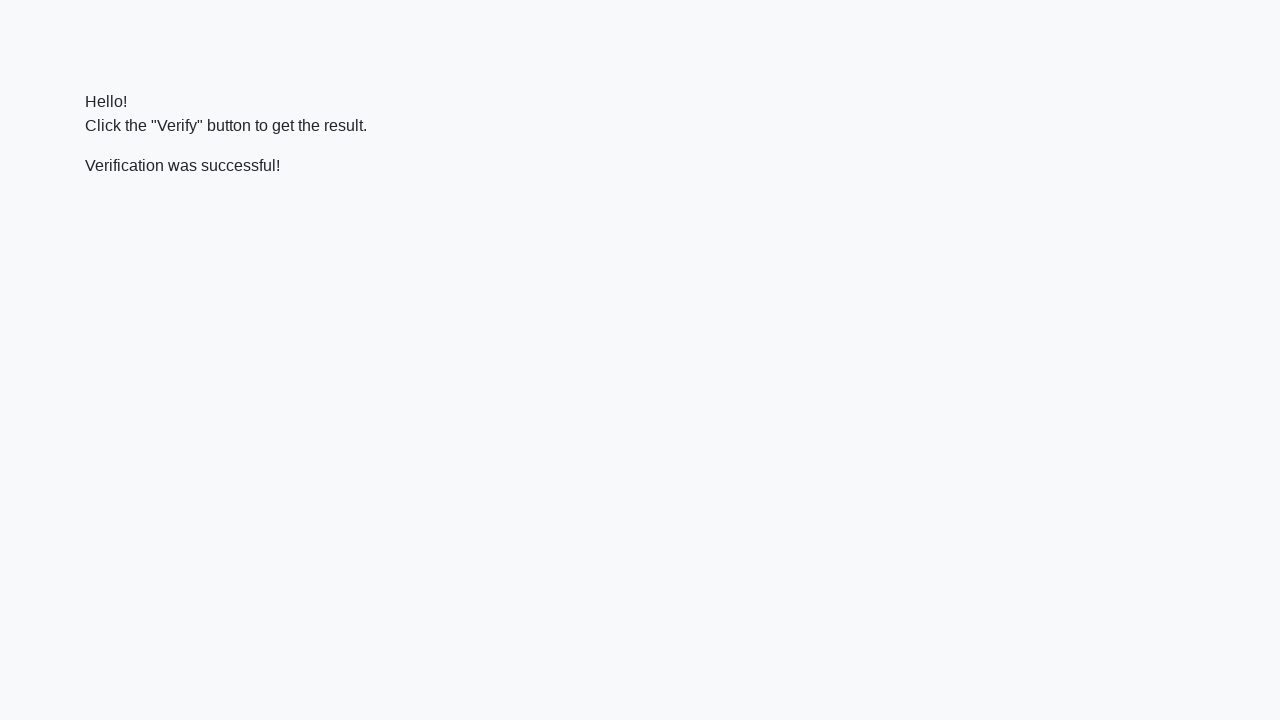

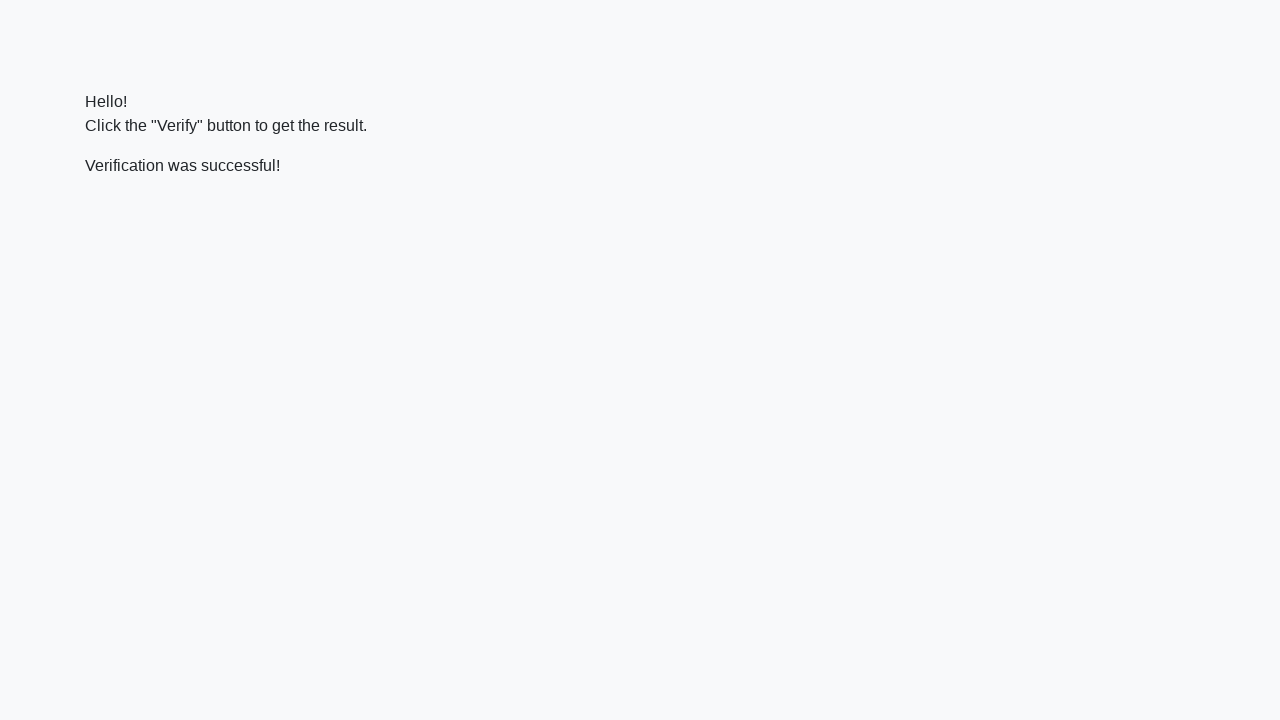